Tests entering text into a JavaScript prompt dialog and dismissing it, verifies null is displayed

Starting URL: https://the-internet.herokuapp.com/javascript_alerts

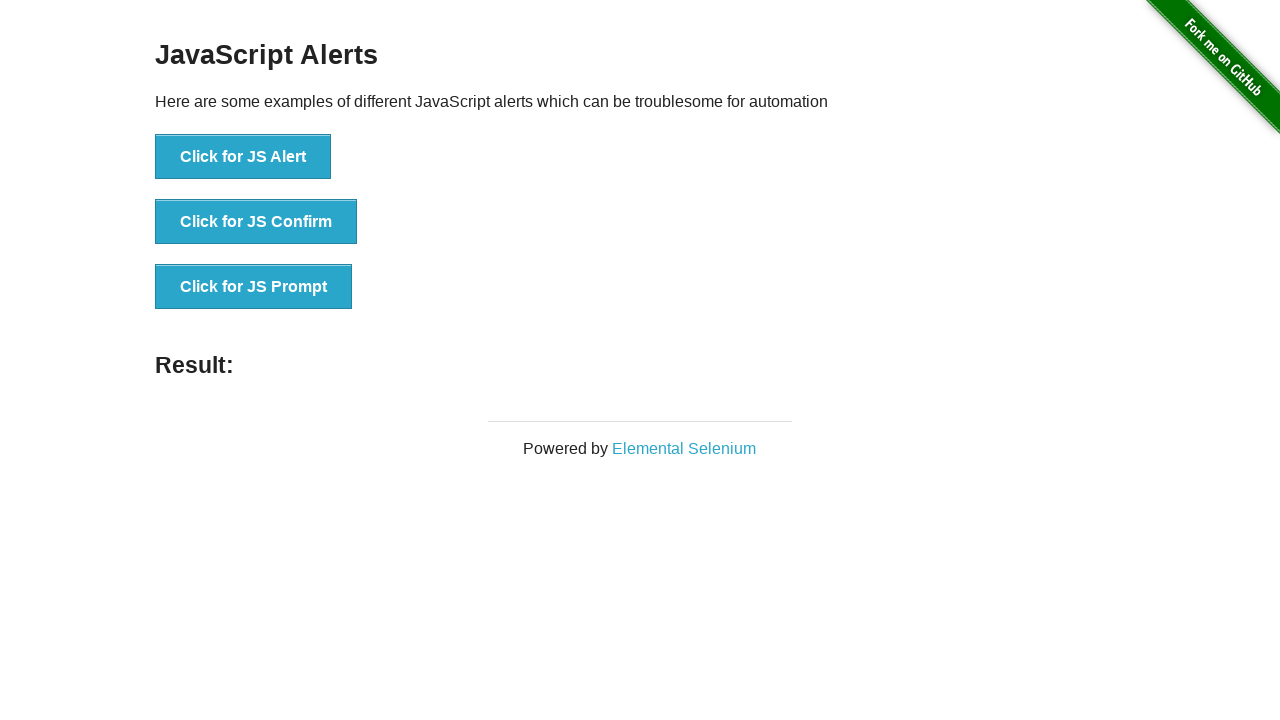

Set up dialog handler to dismiss prompt
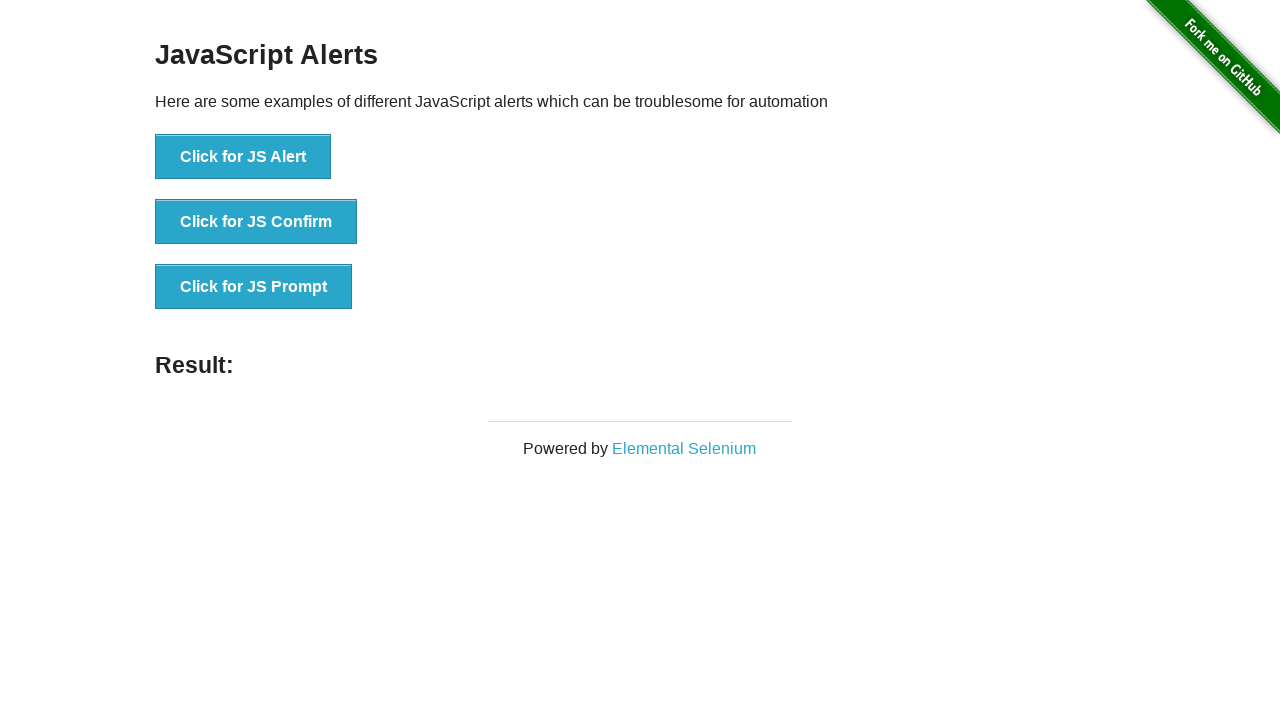

Clicked the JS Prompt button at (254, 287) on [onclick='jsPrompt()']
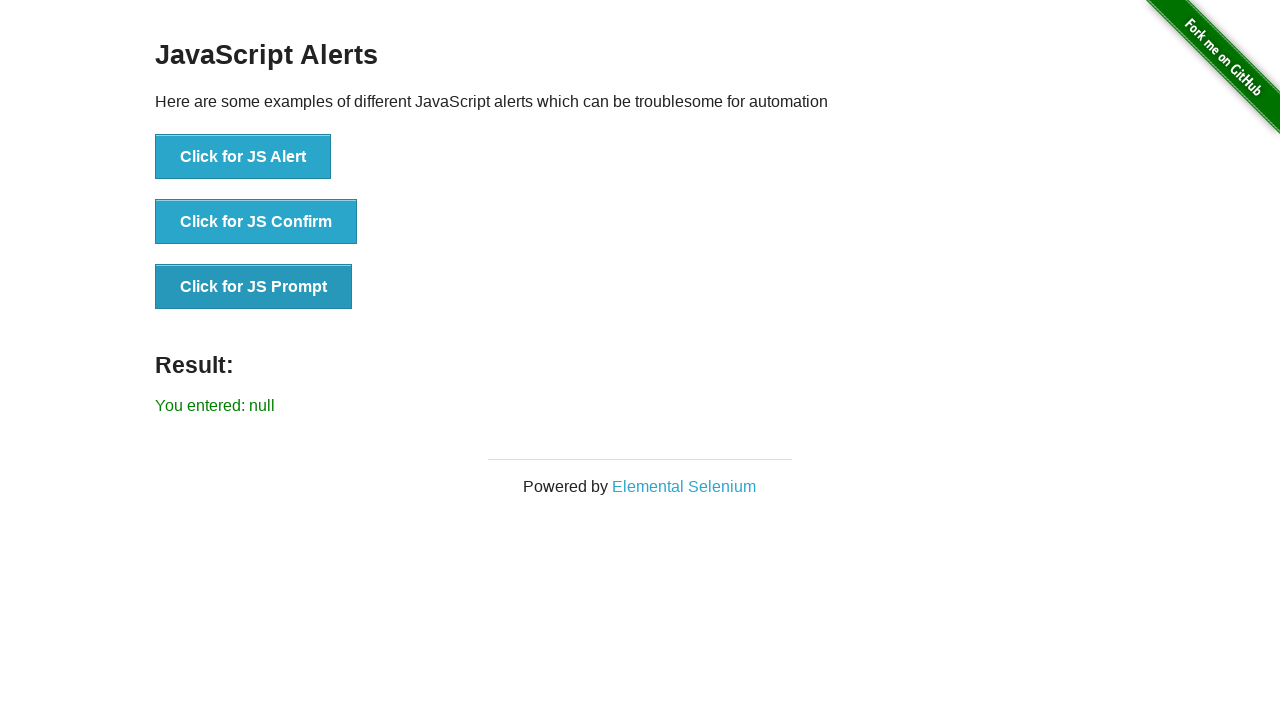

Waited for result element to appear
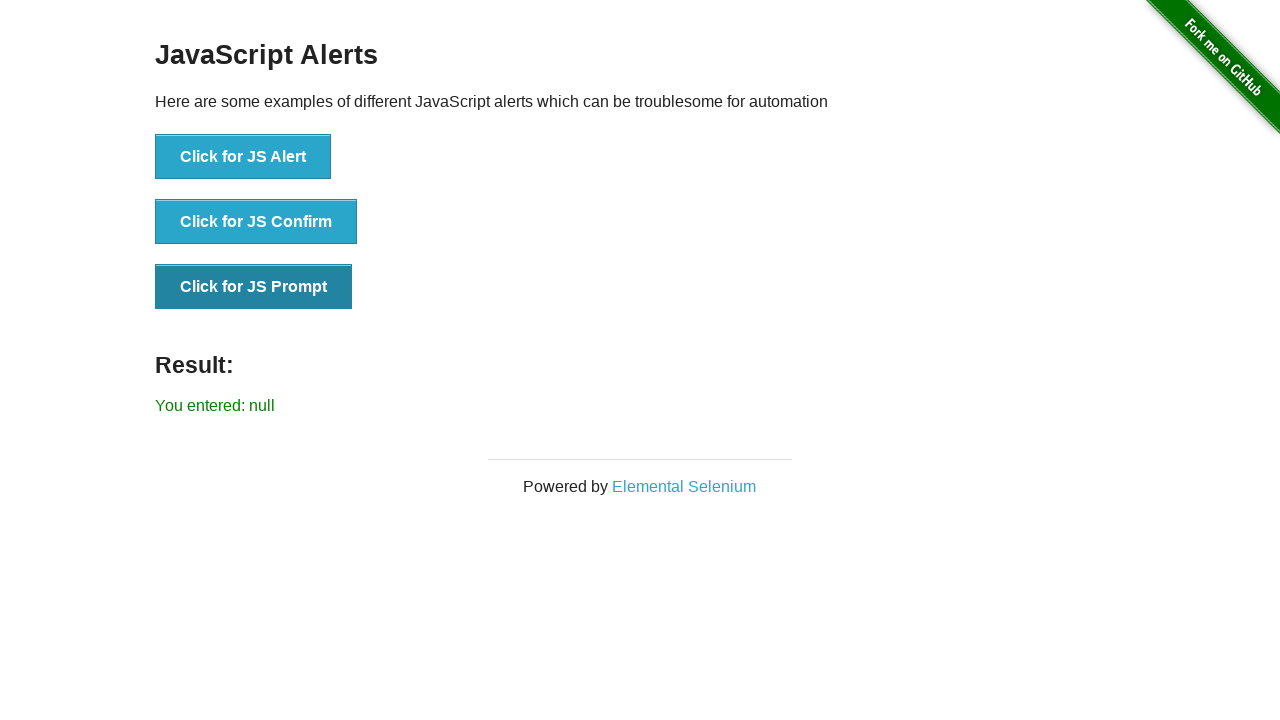

Retrieved result text content
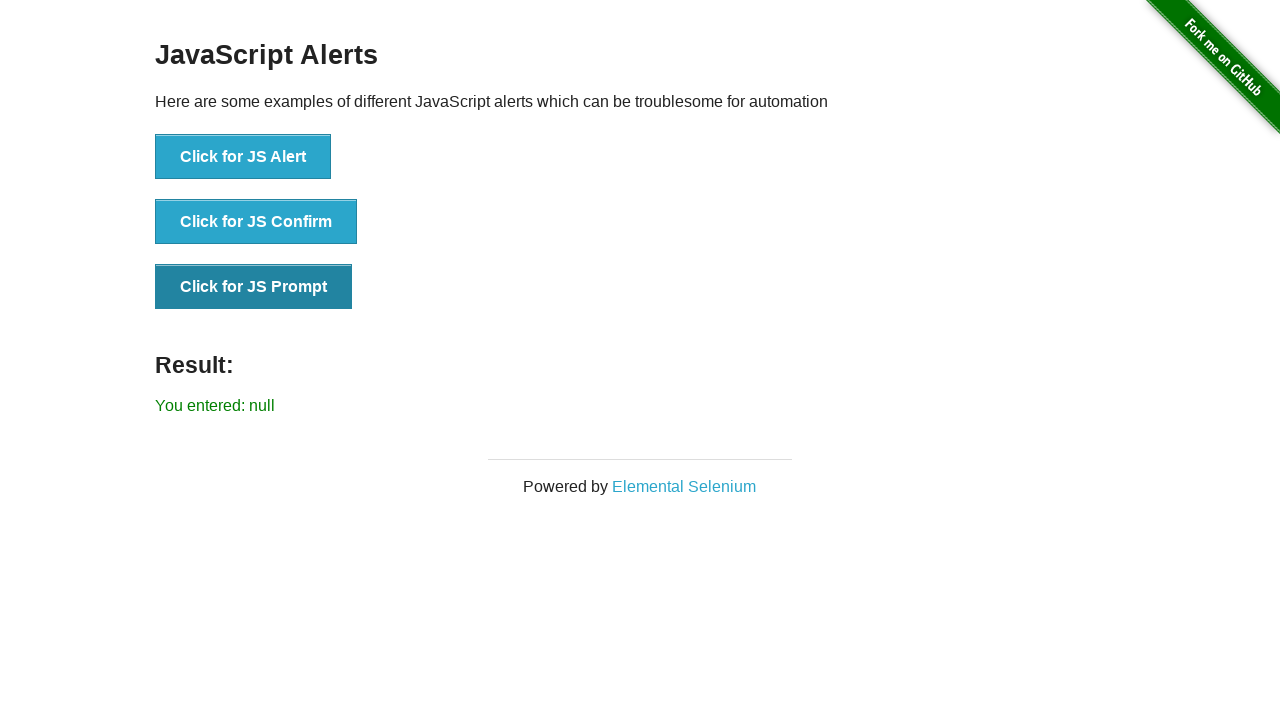

Verified result text equals 'You entered: null'
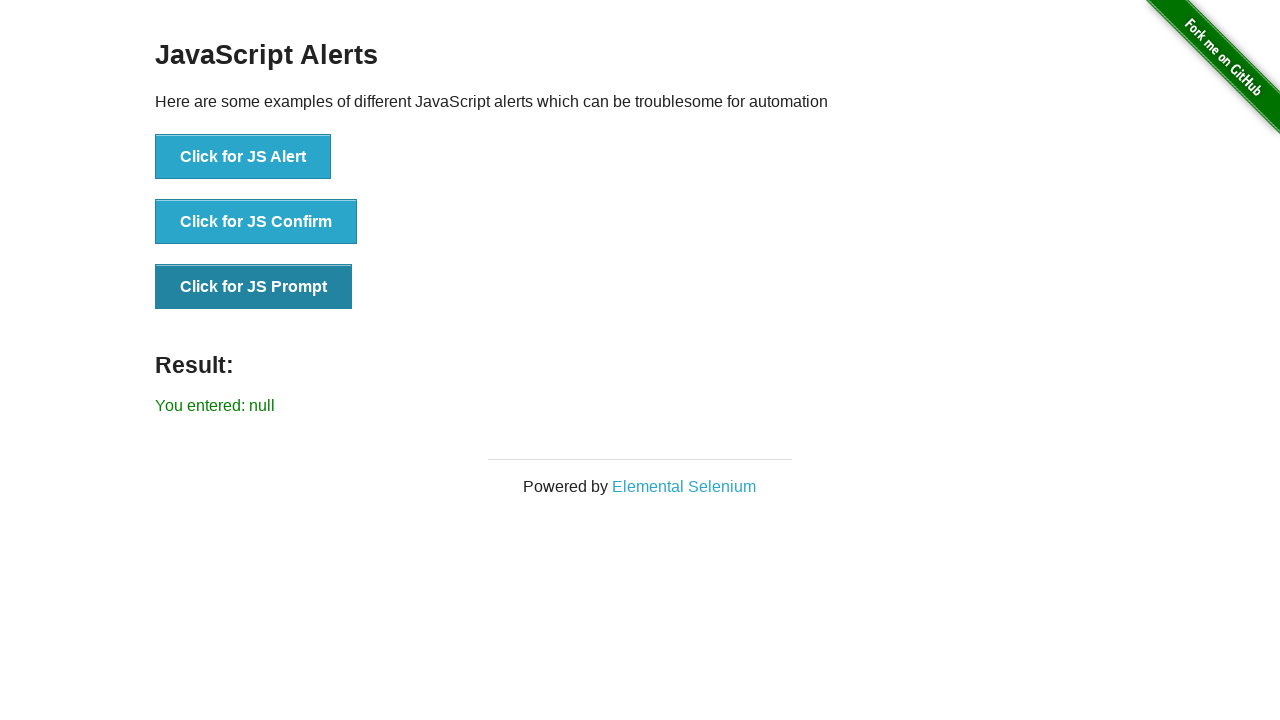

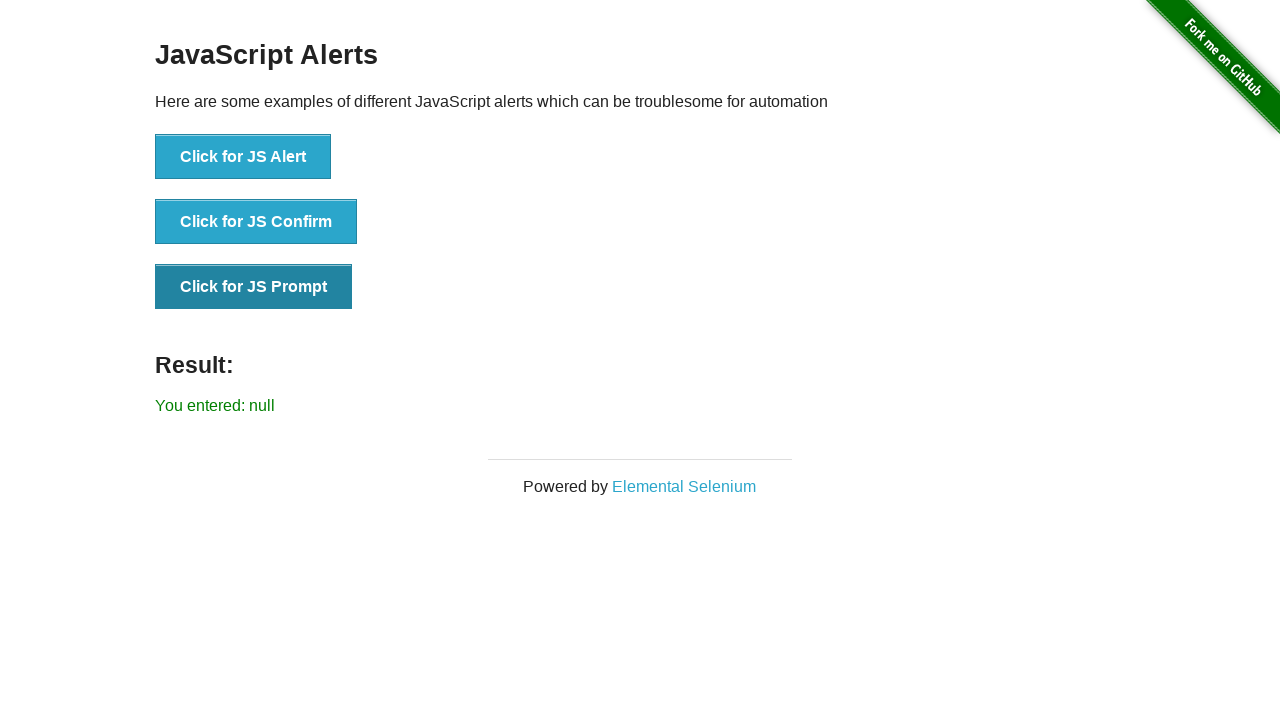